Tests clicking the "Remember me" checkbox on the account page to verify the checkbox interaction works correctly.

Starting URL: http://cms.demo.katalon.com/my-account/

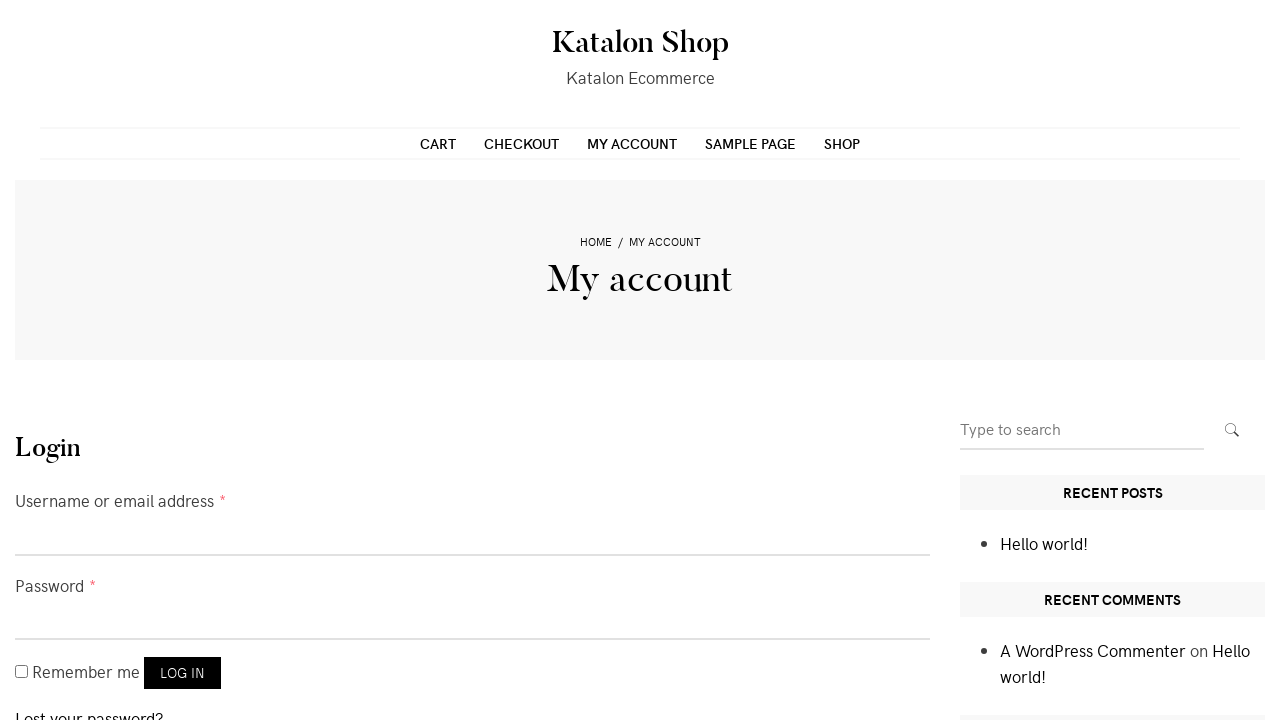

Clicked the 'Remember me' checkbox at (22, 672) on input[name='rememberme']
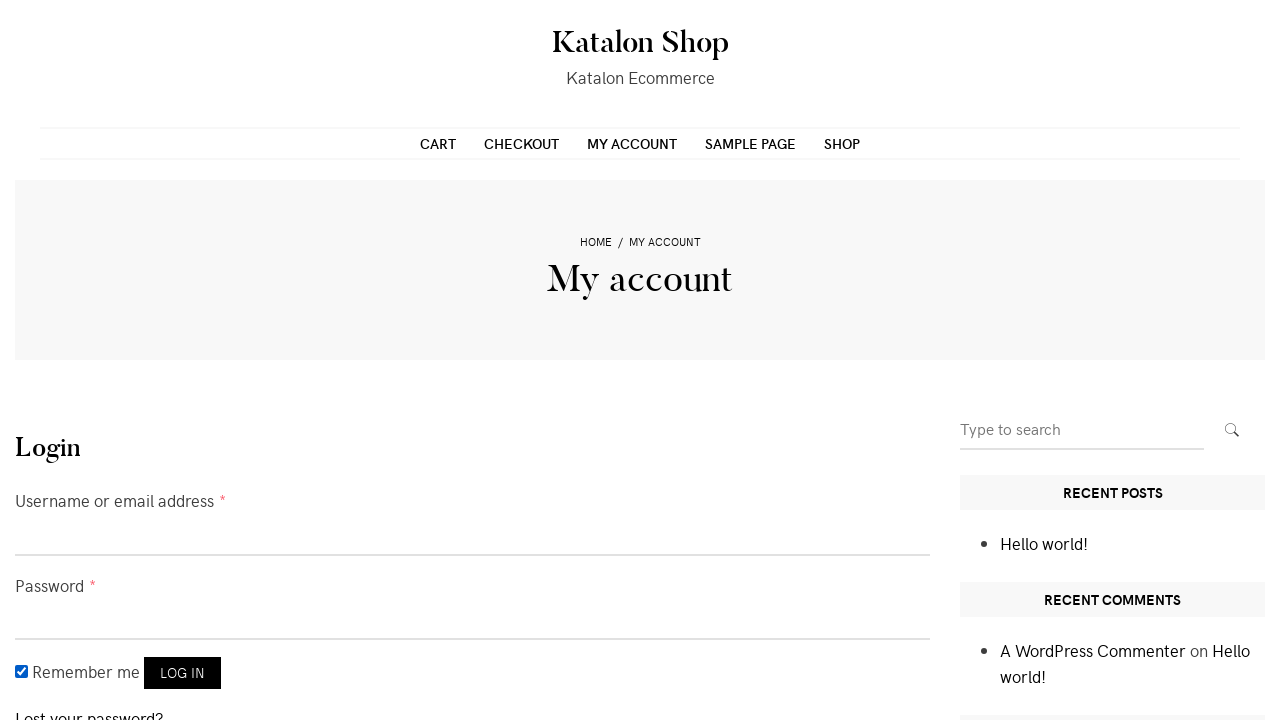

Waited 500ms to confirm checkbox interaction
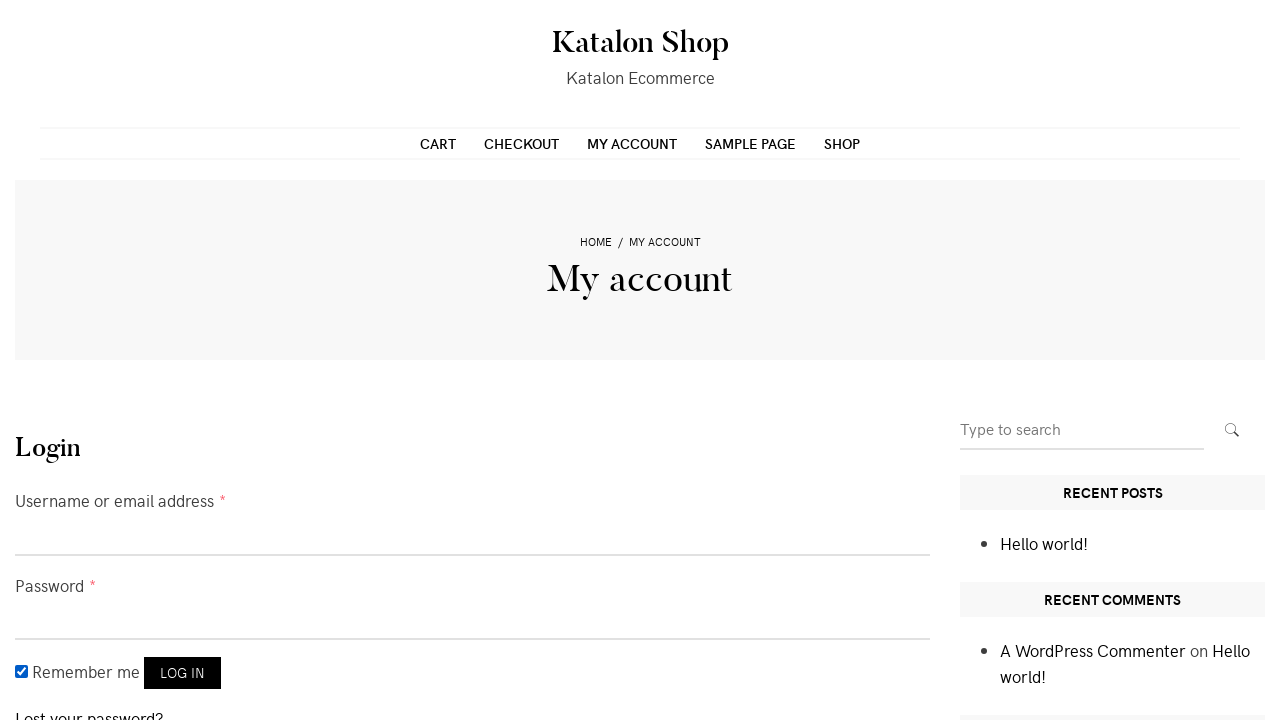

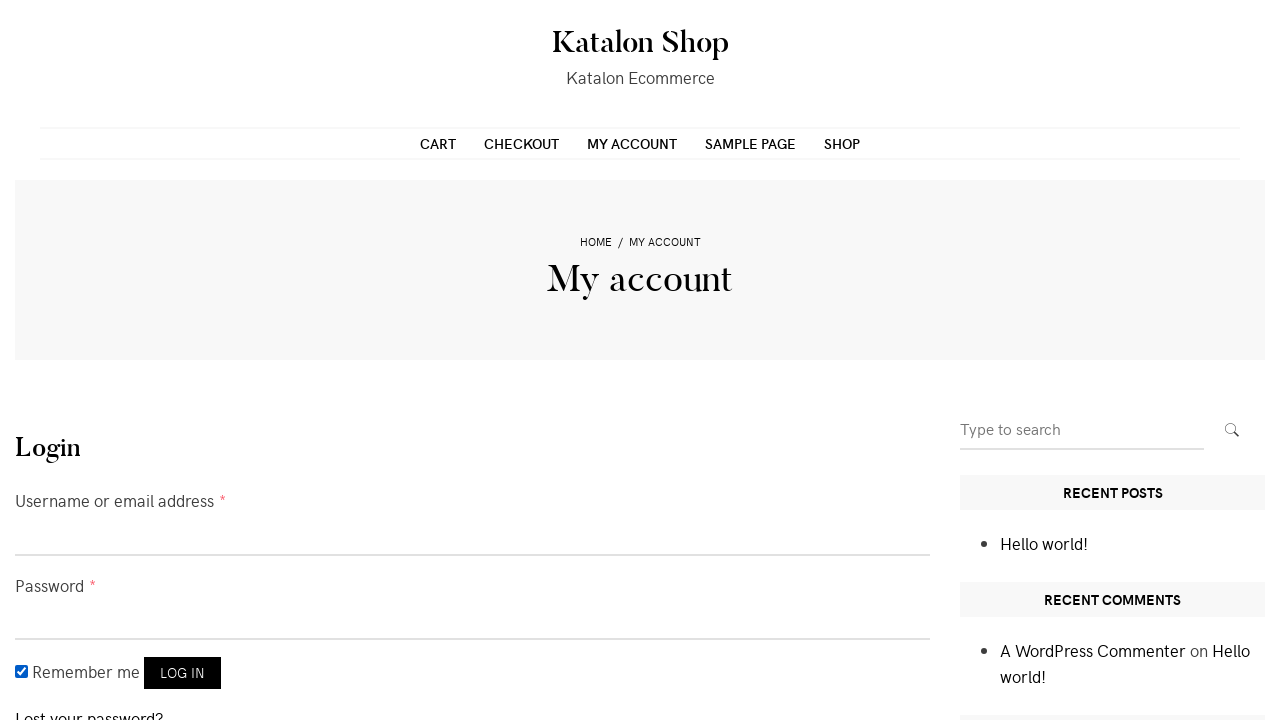